Tests handling multiple browser windows by clicking a link that opens a new window, then switching between window handles to verify the new window opened correctly.

Starting URL: https://opensource-demo.orangehrmlive.com/web/index.php/auth/login

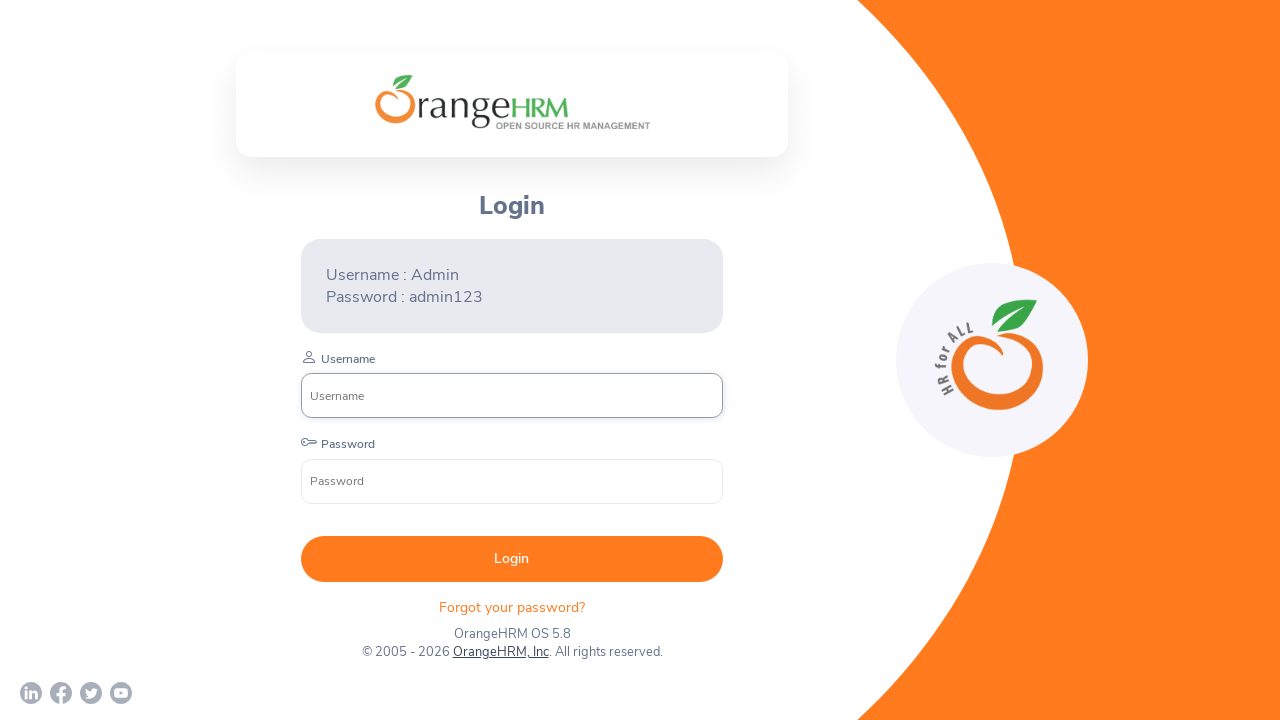

Clicked OrangeHRM link that opens a new window at (500, 652) on a[href='http://www.orangehrm.com']
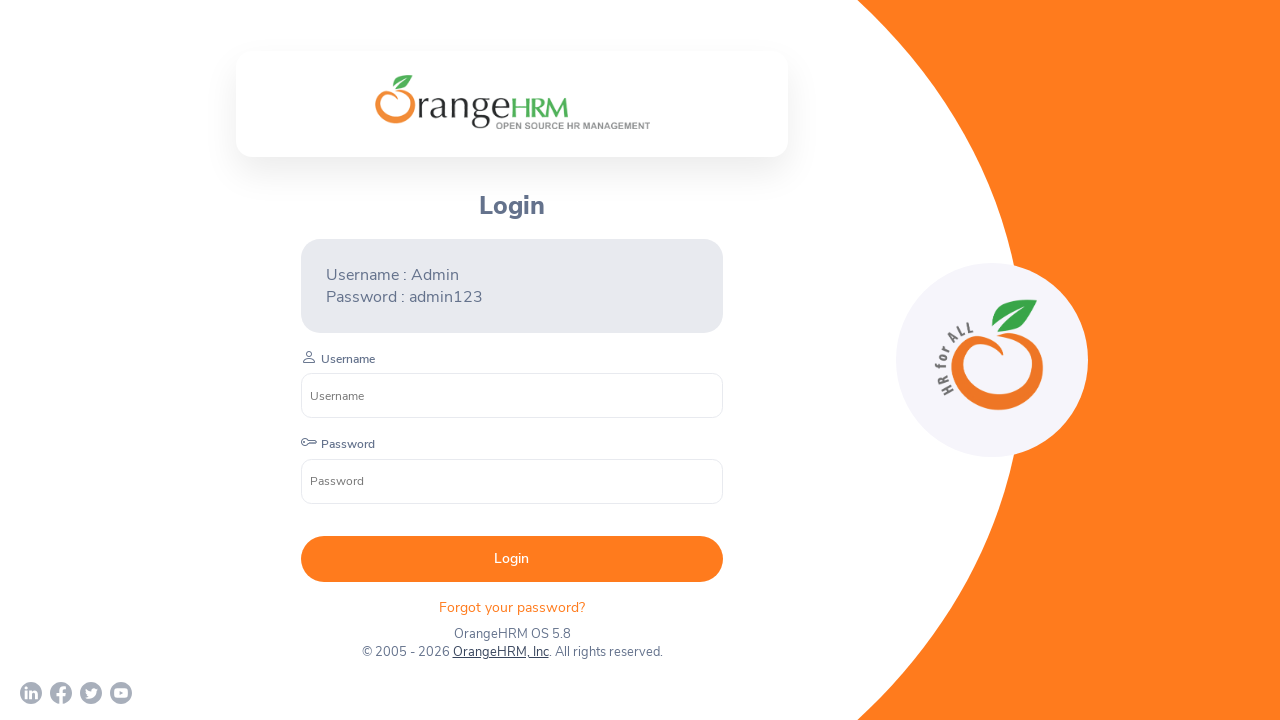

Captured new window page object
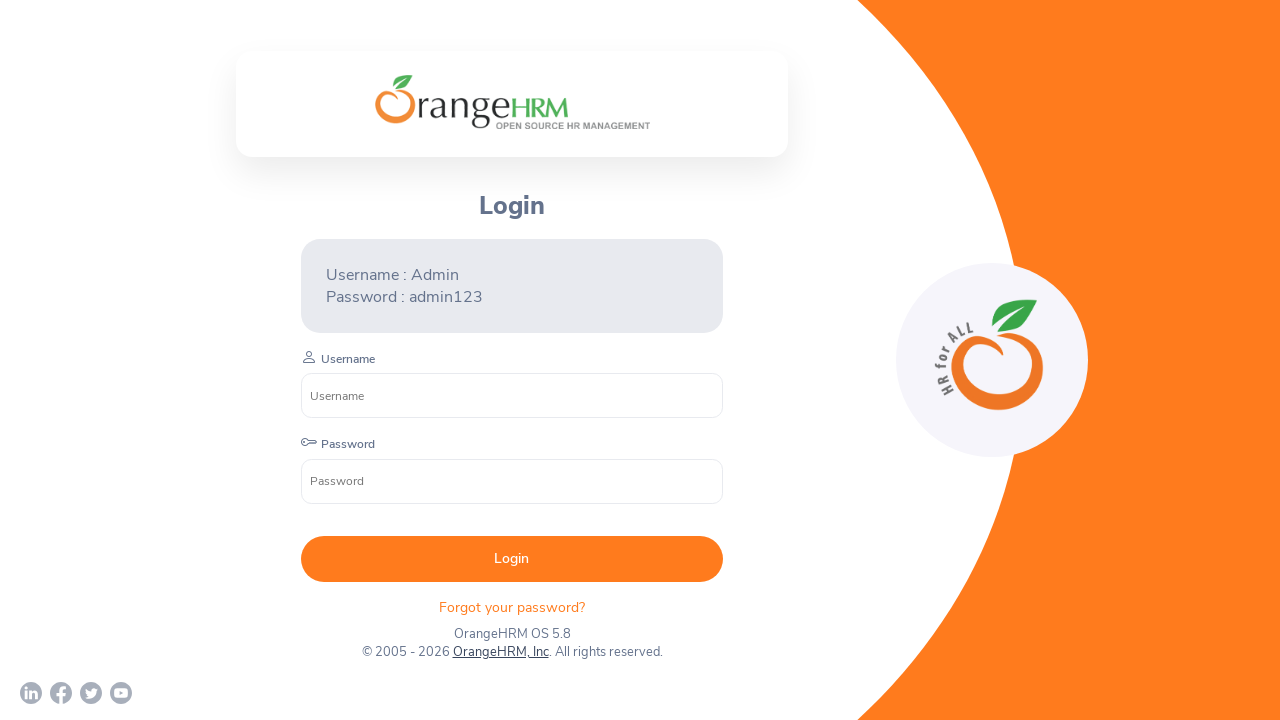

New window loaded successfully
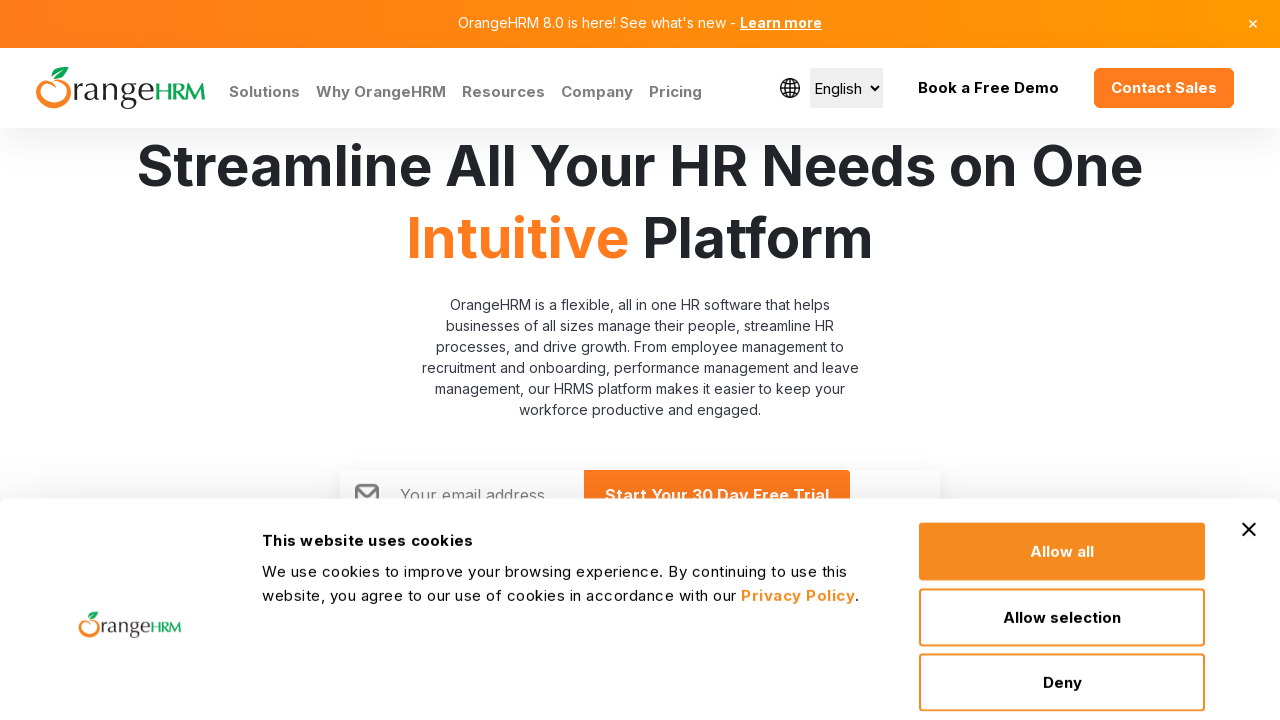

Retrieved original page title: OrangeHRM
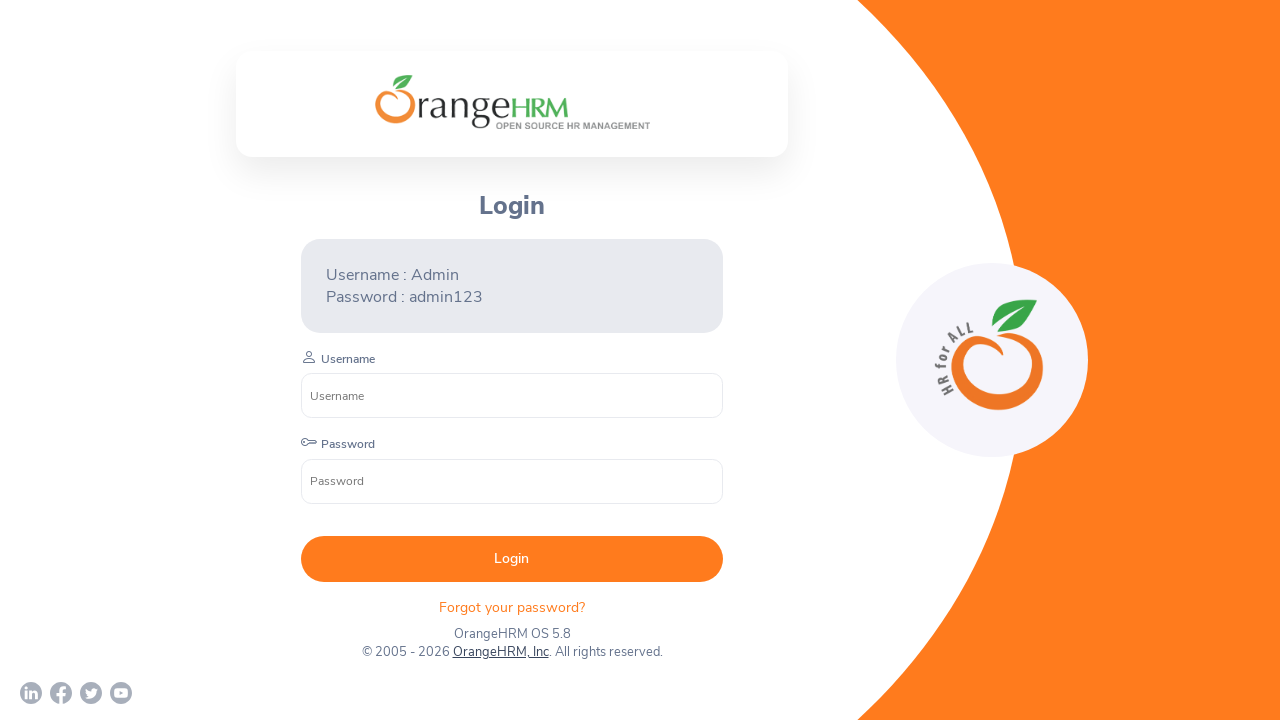

Retrieved new page title: Human Resources Management Software | HRMS | OrangeHRM
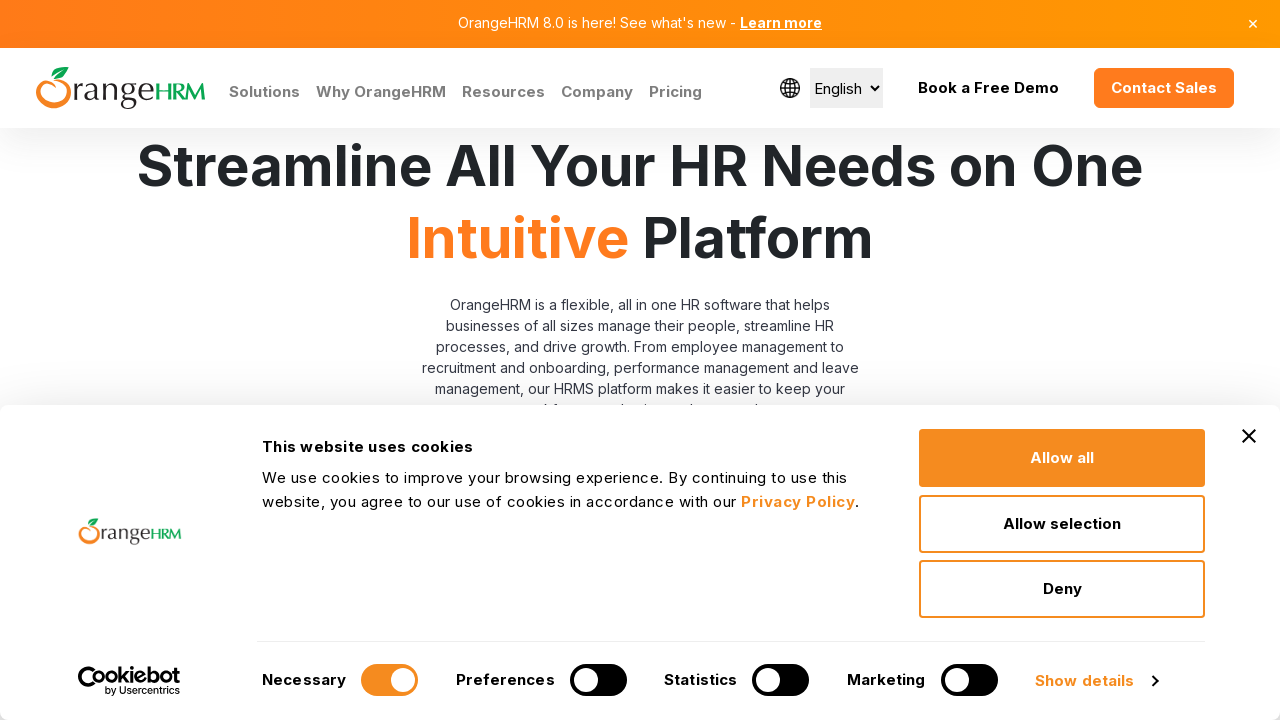

Verified new page contains 'OrangeHRM' in title and retrieved URL: https://www.orangehrm.com/
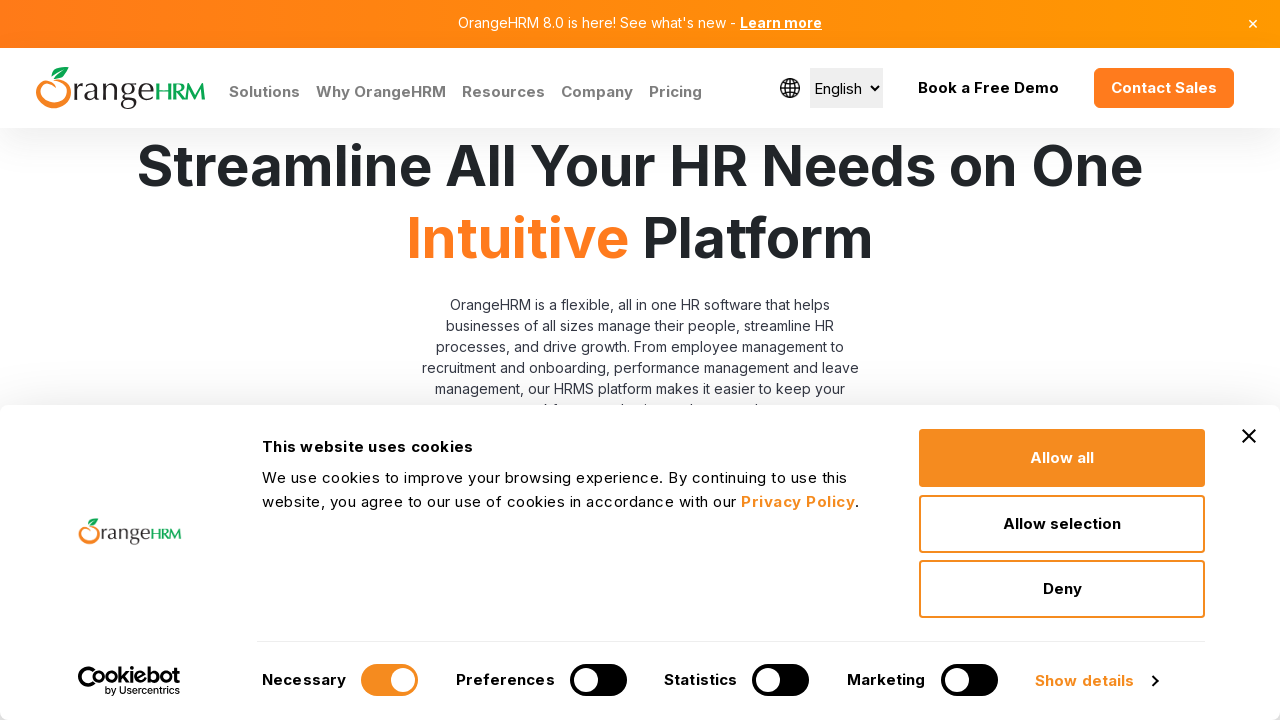

Closed new window
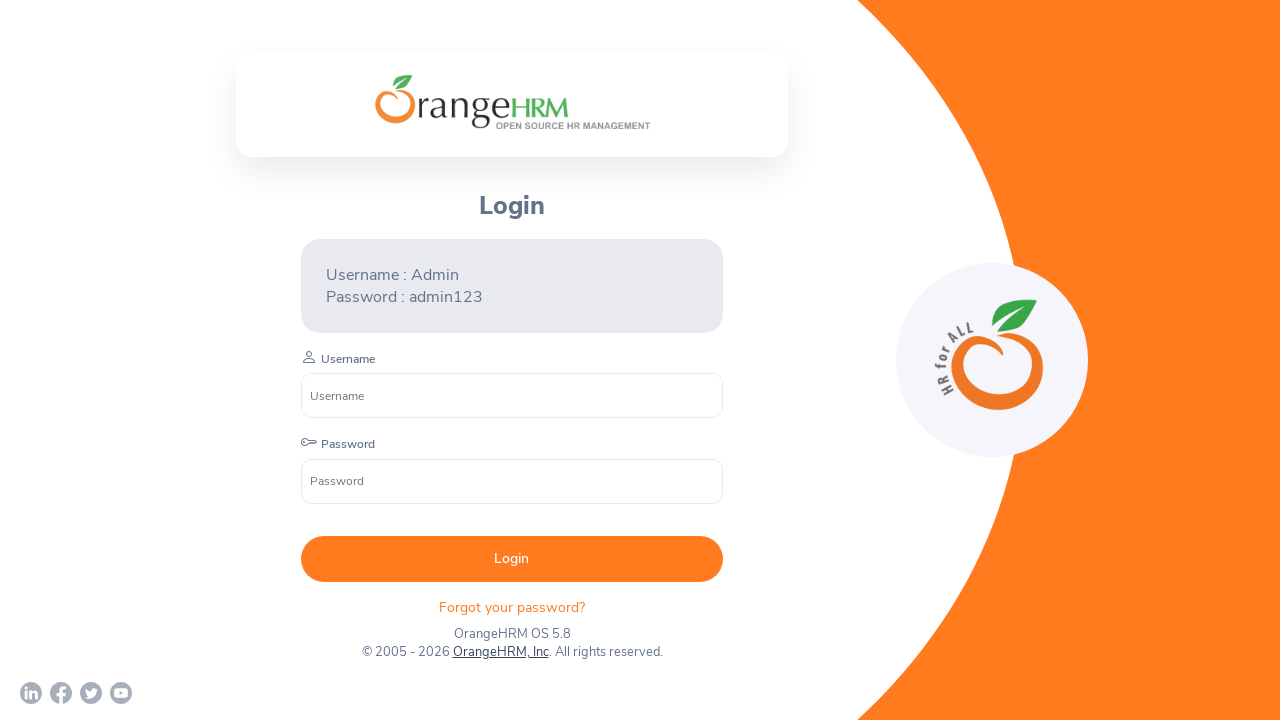

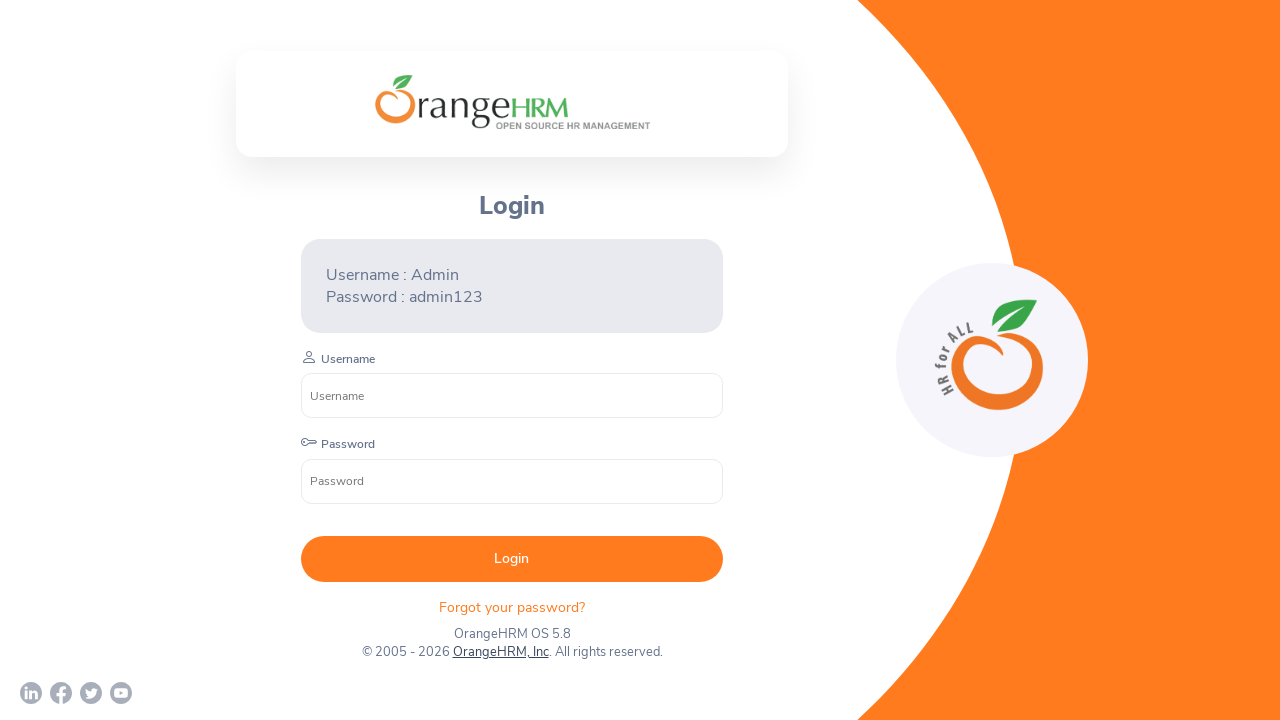